Tests JavaScript prompt alert functionality by clicking a button within an iframe, entering text into the prompt, and verifying the result is displayed on the page

Starting URL: https://www.w3schools.com/js/tryit.asp?filename=tryjs_prompt

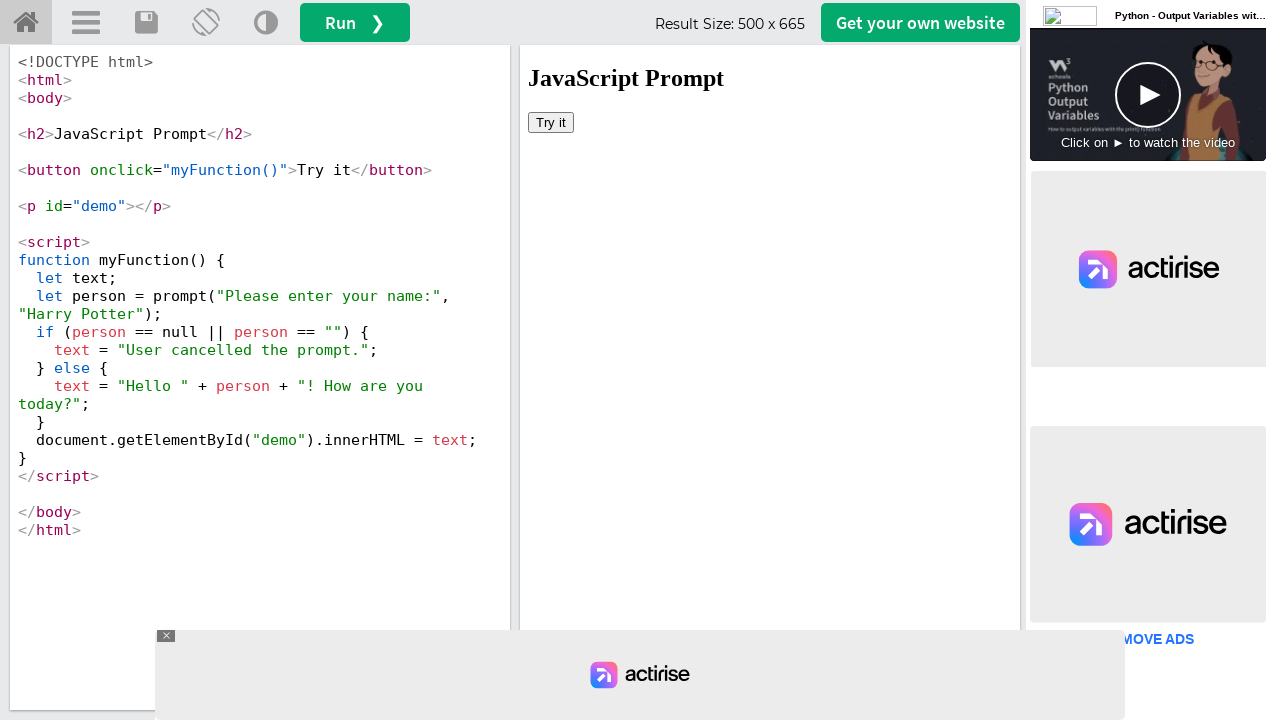

Located iframe with ID 'iframeResult'
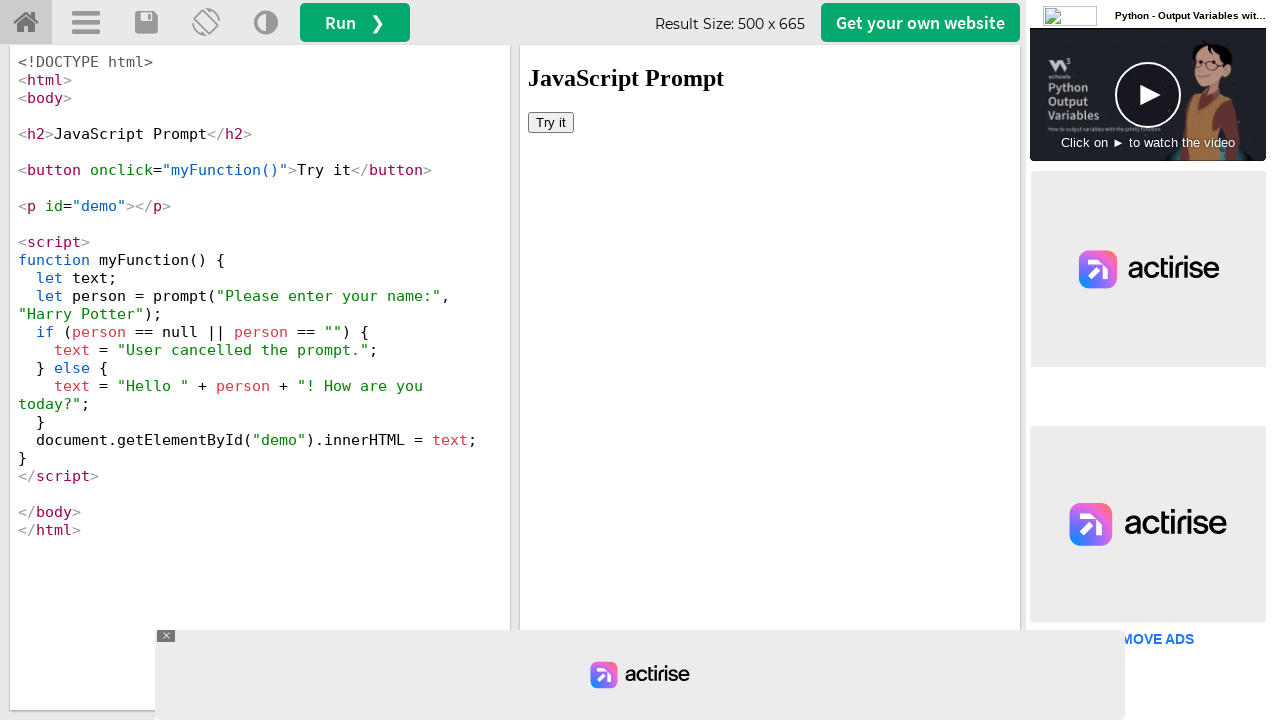

Clicked 'Try it' button within iframe to trigger prompt dialog at (551, 122) on #iframeResult >> internal:control=enter-frame >> button:has-text('Try it')
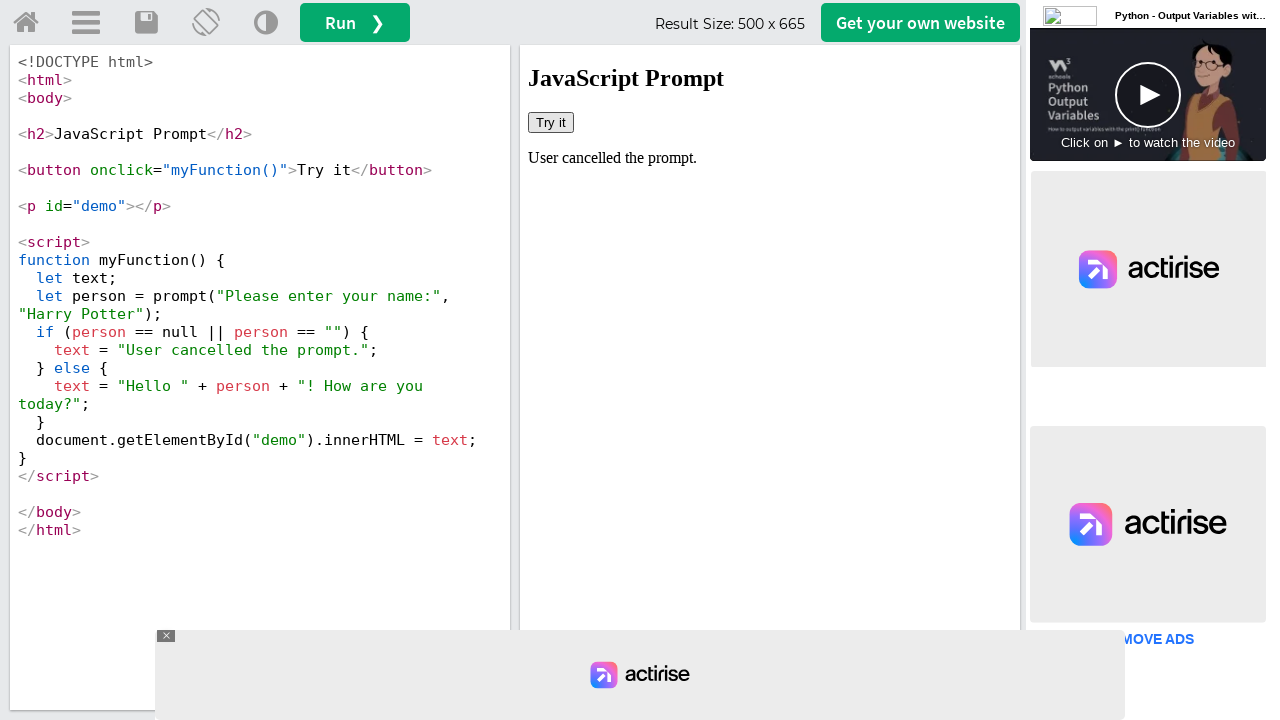

Set up dialog handler to accept prompt with text 'Bunny'
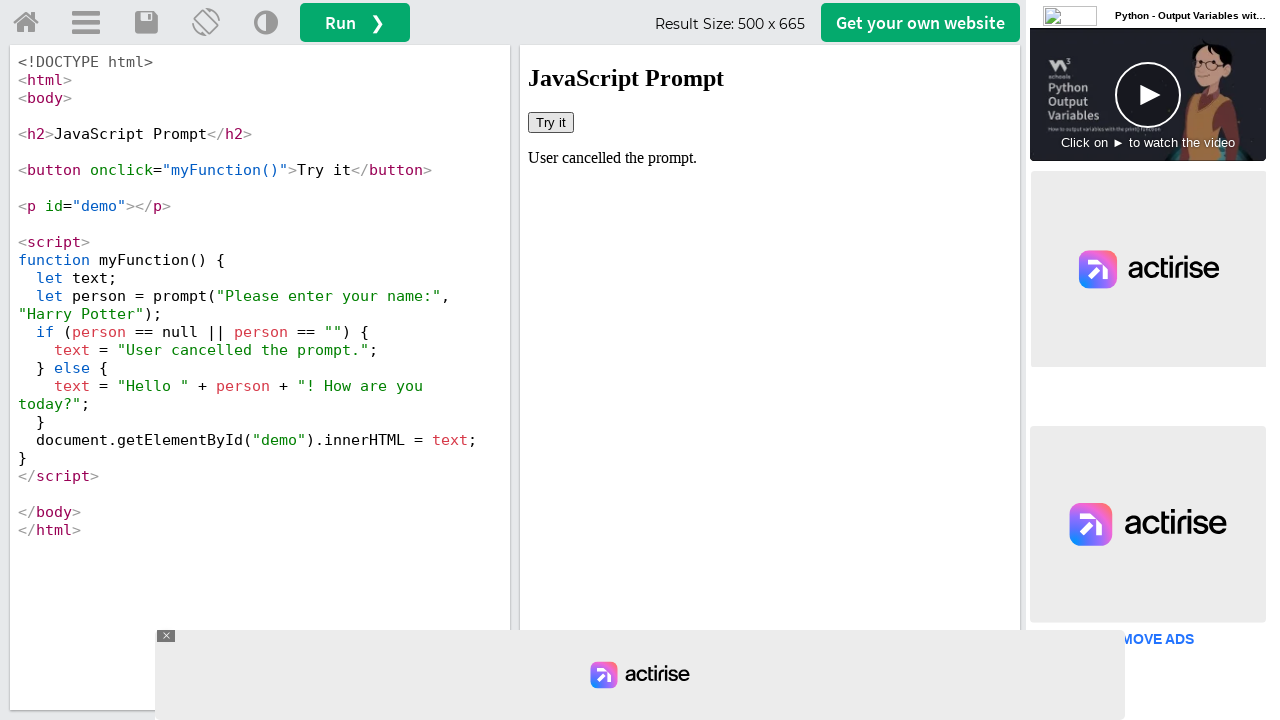

Result element with ID 'demo' loaded and visible
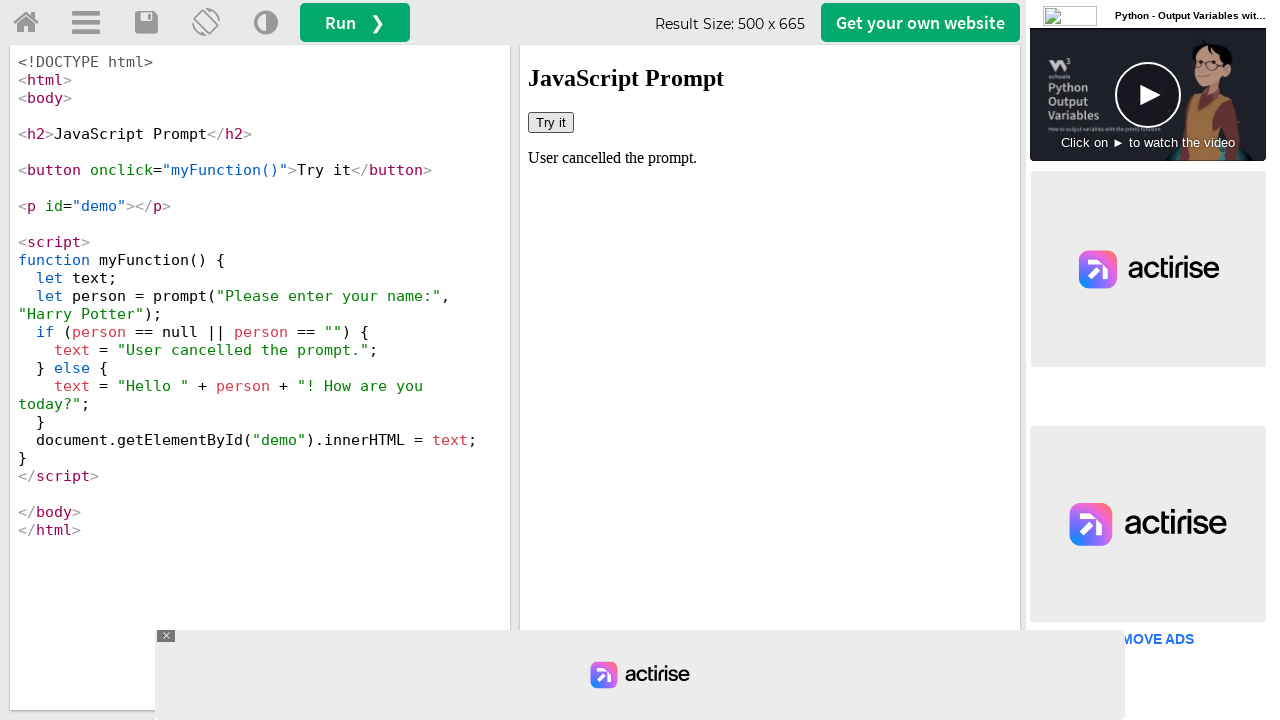

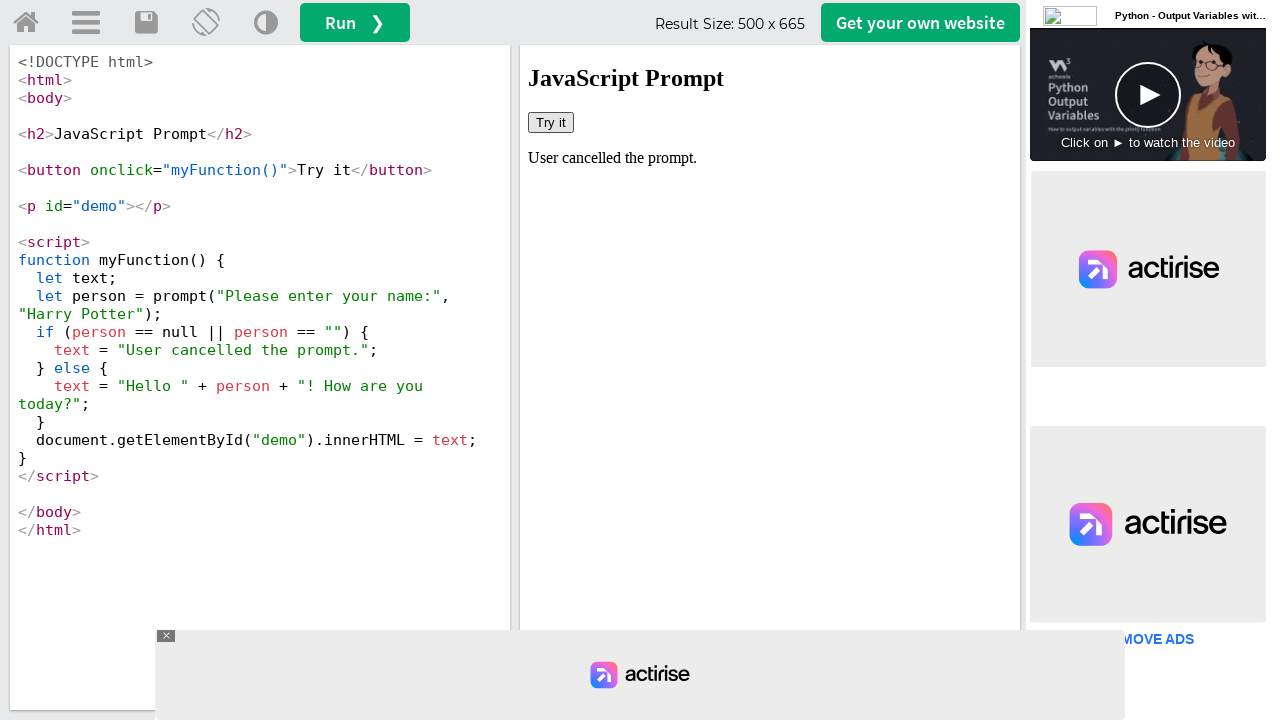